Navigates to the shop page and clicks all "Add to Cart" buttons for products

Starting URL: https://rahulshettyacademy.com/angularpractice

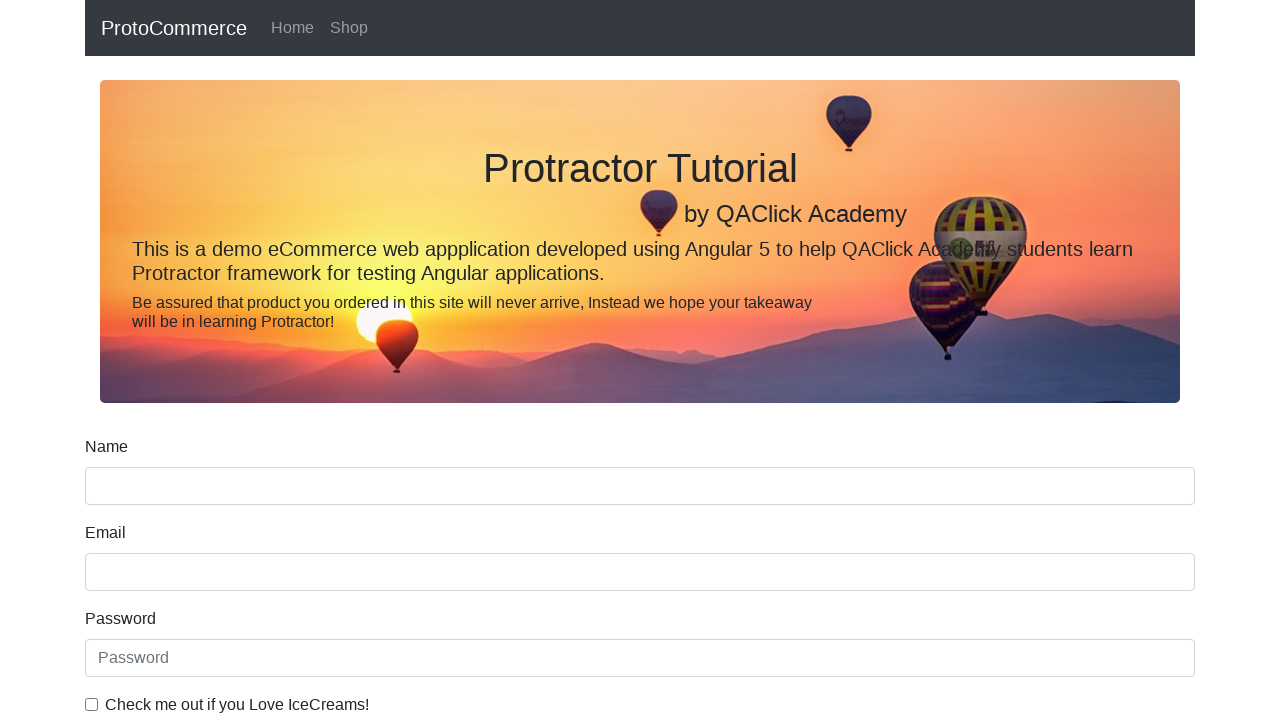

Clicked Shop navigation link at (349, 28) on text=Shop
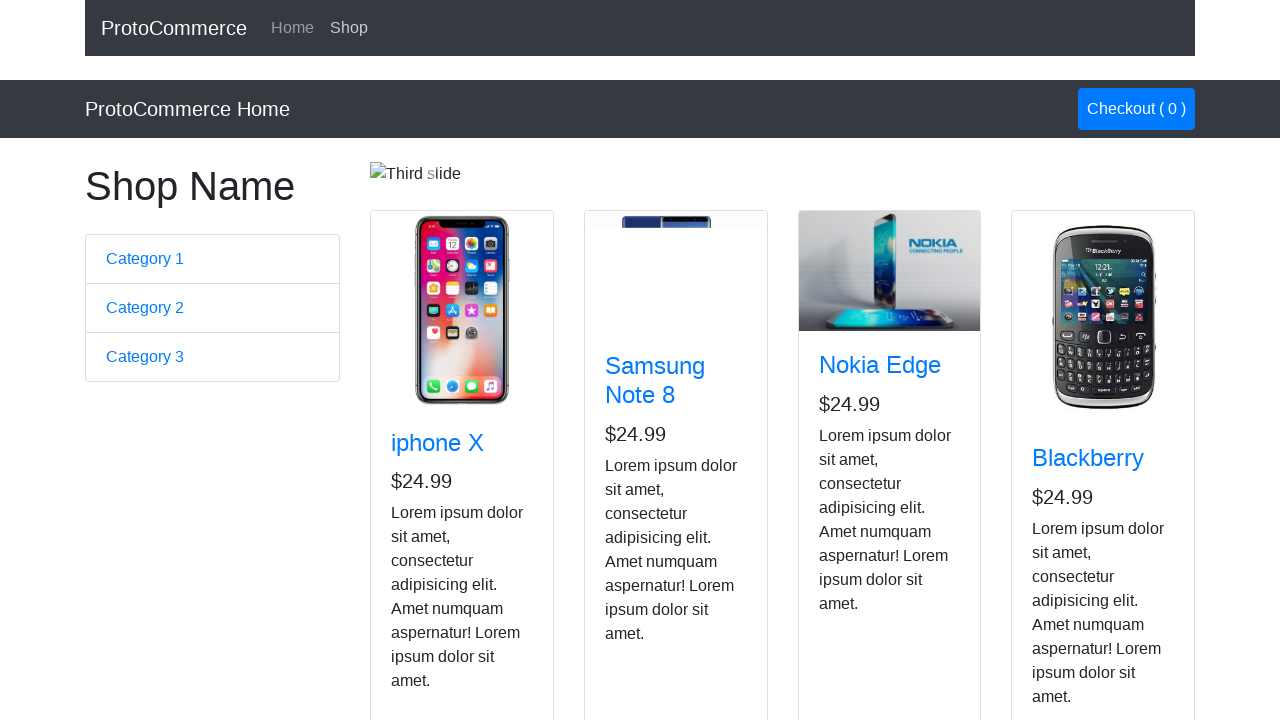

Products loaded on shop page
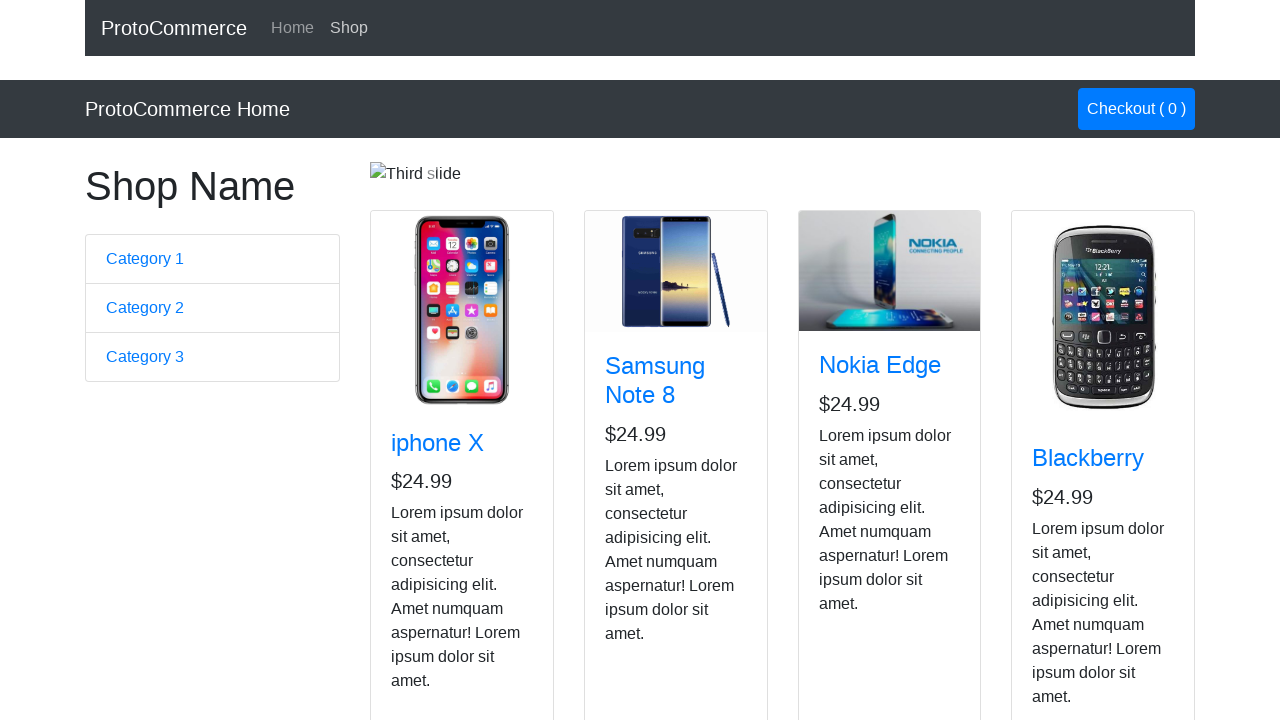

Retrieved 4 product names
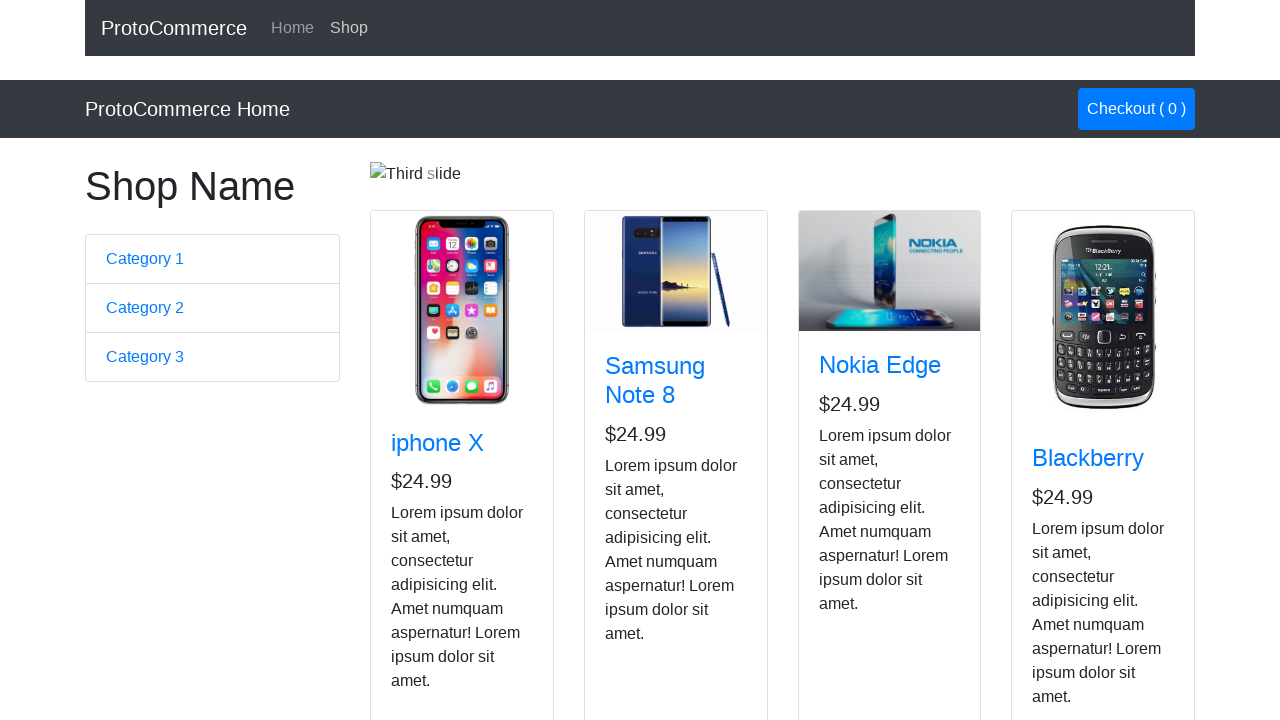

Printed product name: 
	        iphone X
	    
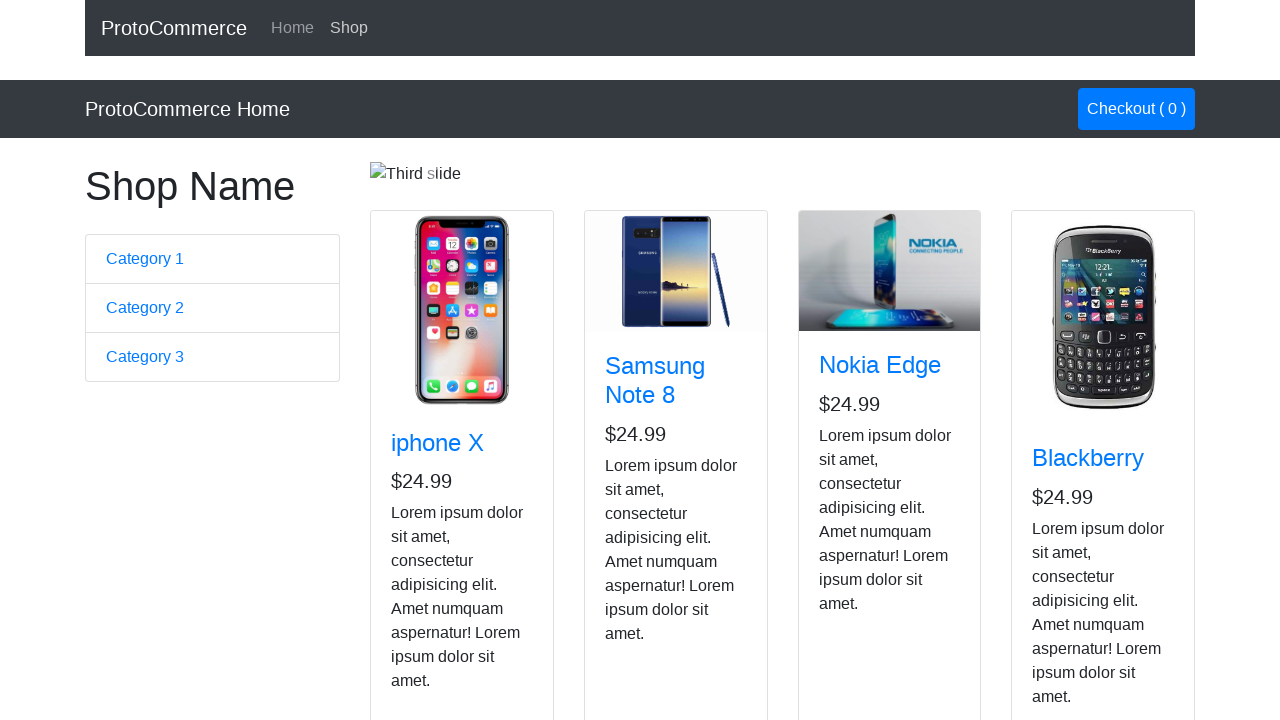

Printed product name: 
	        Samsung Note 8
	    
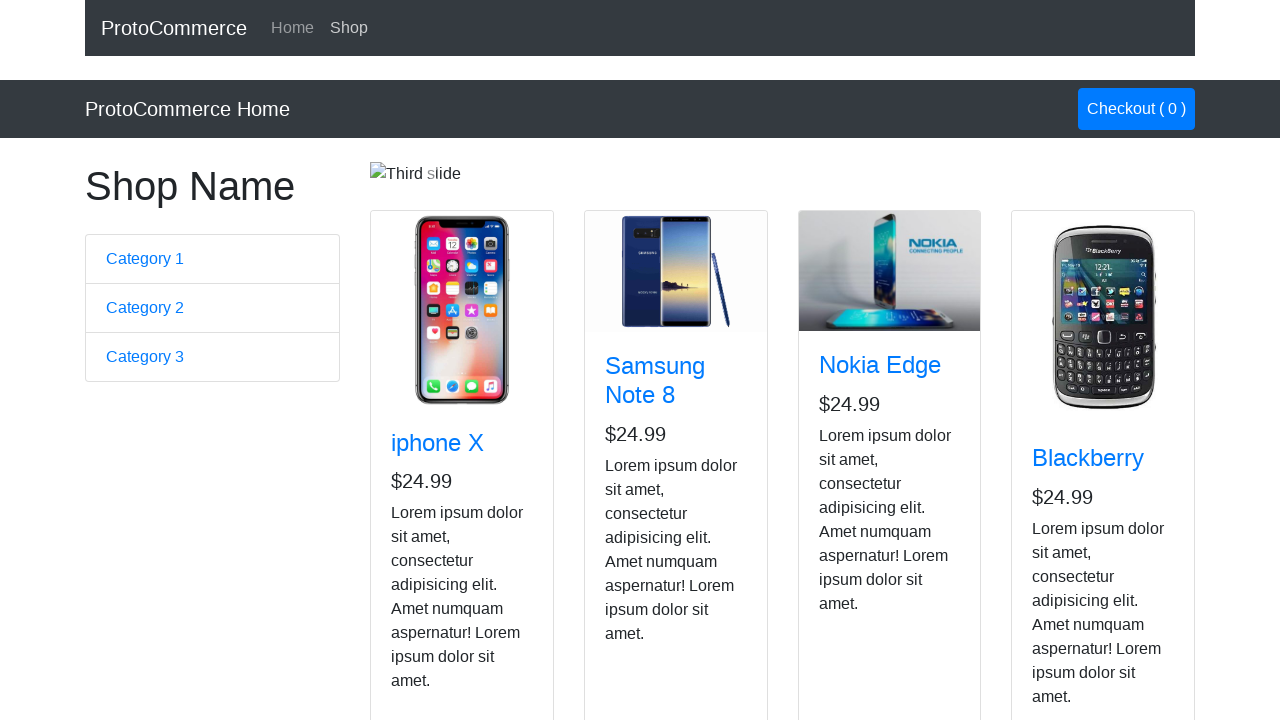

Printed product name: 
	        Nokia Edge
	    
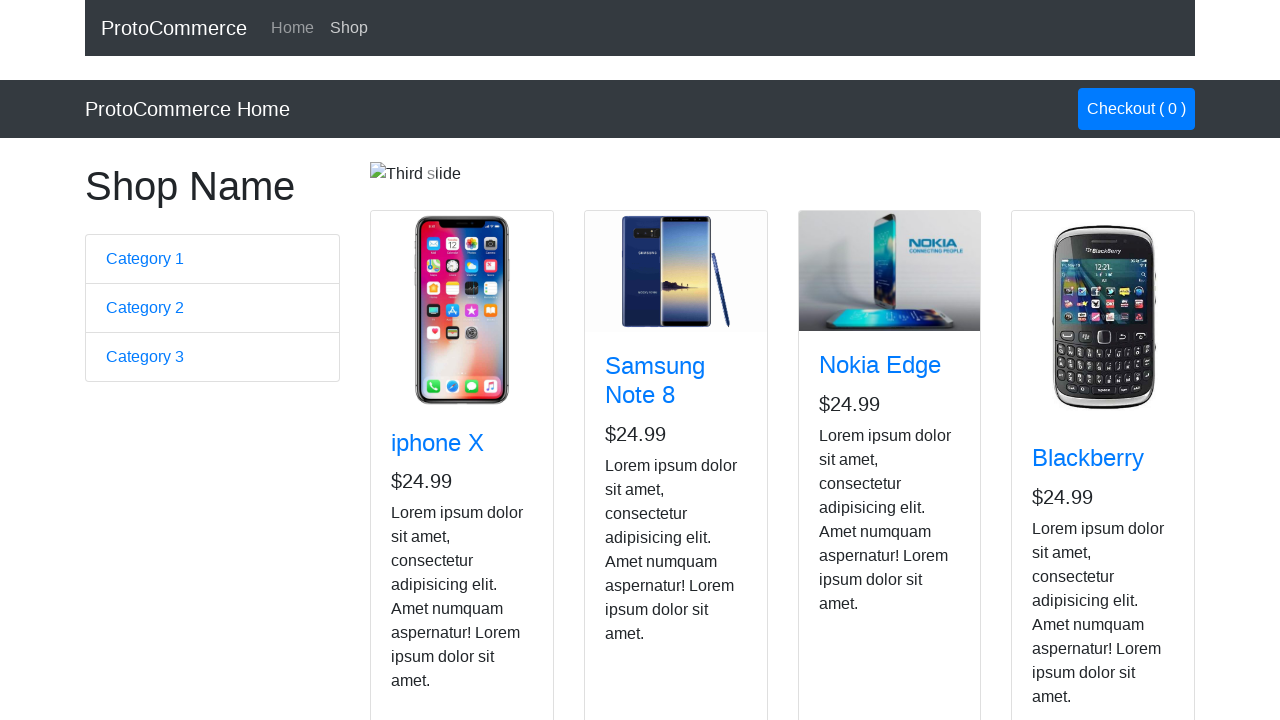

Printed product name: 
	        Blackberry
	    
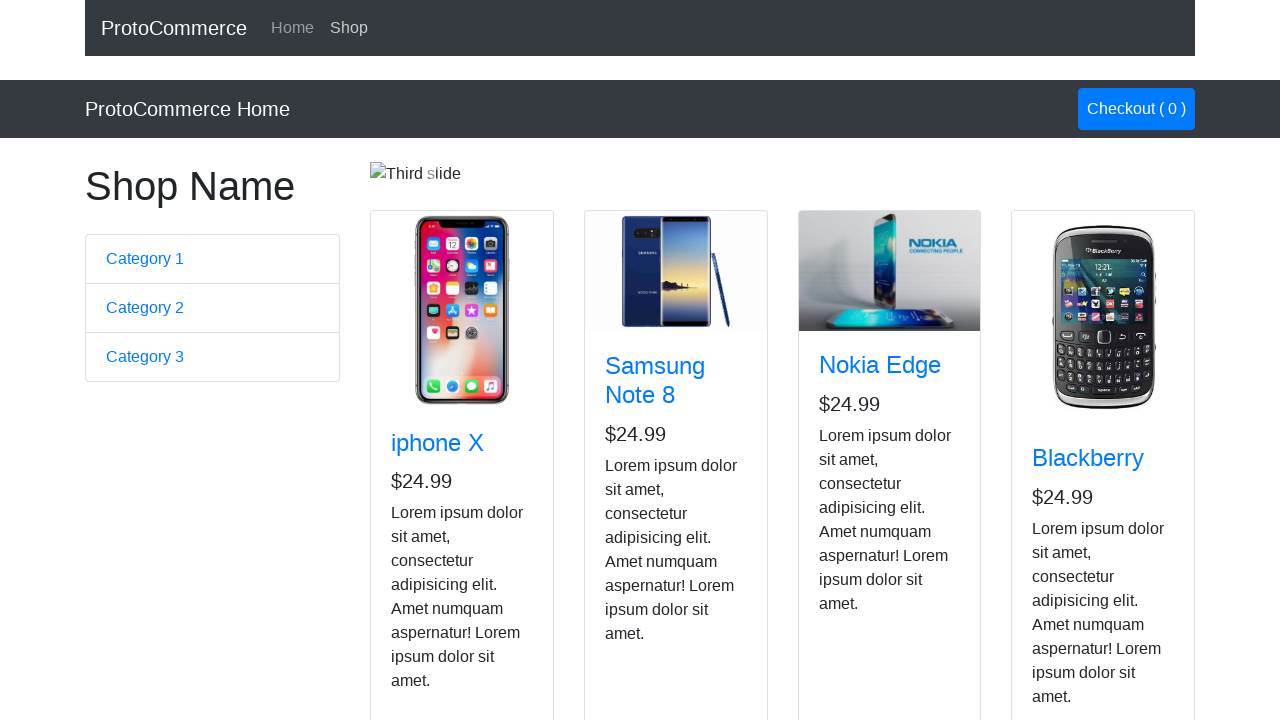

Retrieved 4 Add to Cart buttons
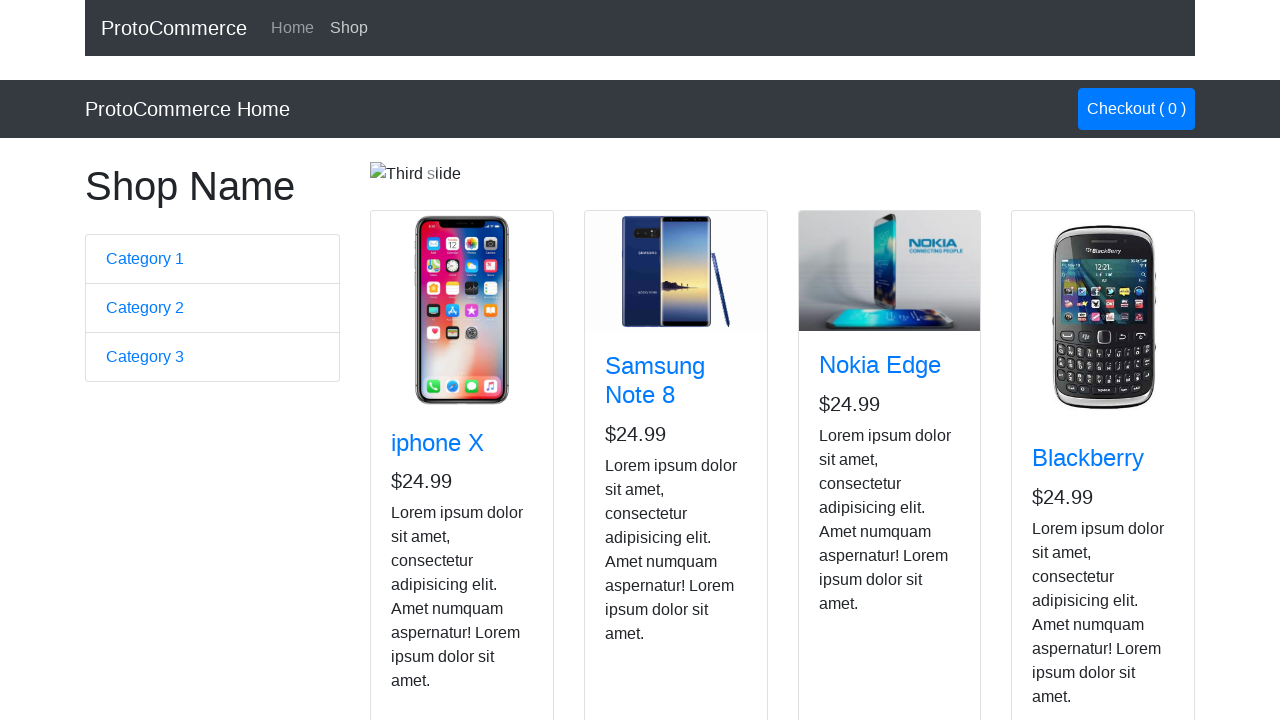

Clicked an Add to Cart button at (427, 528) on button.btn.btn-info >> nth=0
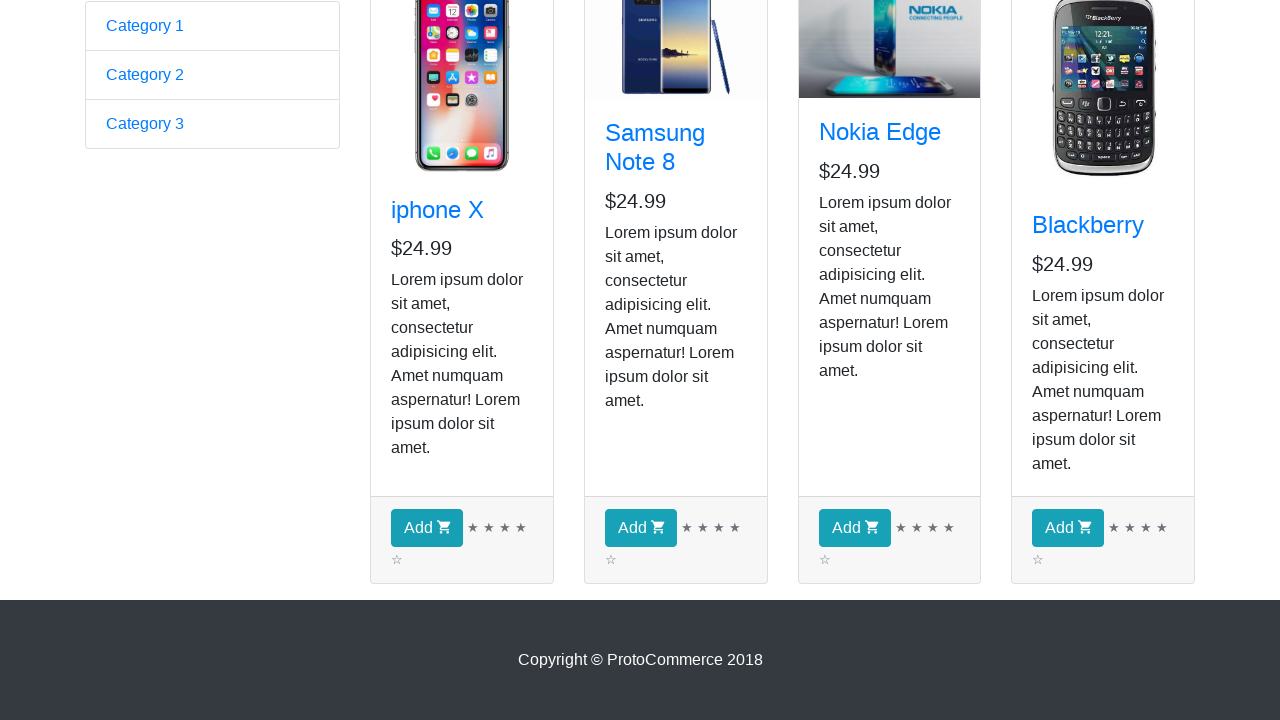

Clicked an Add to Cart button at (641, 528) on button.btn.btn-info >> nth=1
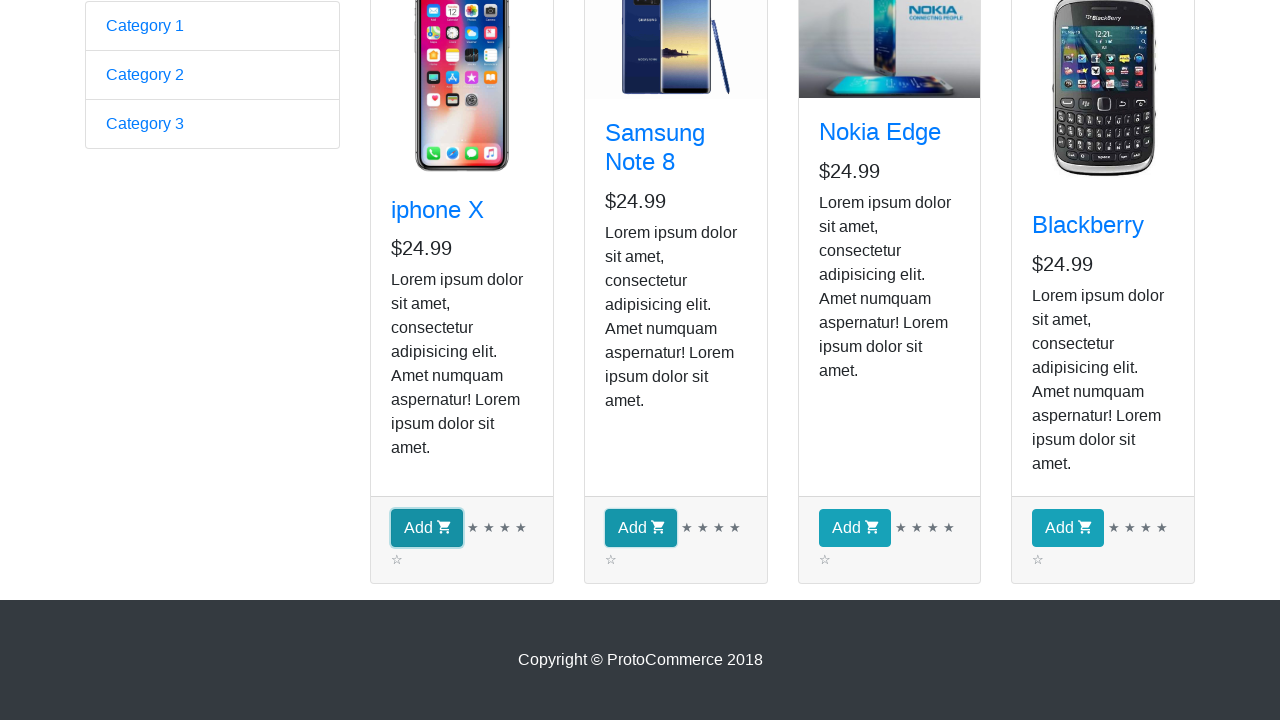

Clicked an Add to Cart button at (854, 528) on button.btn.btn-info >> nth=2
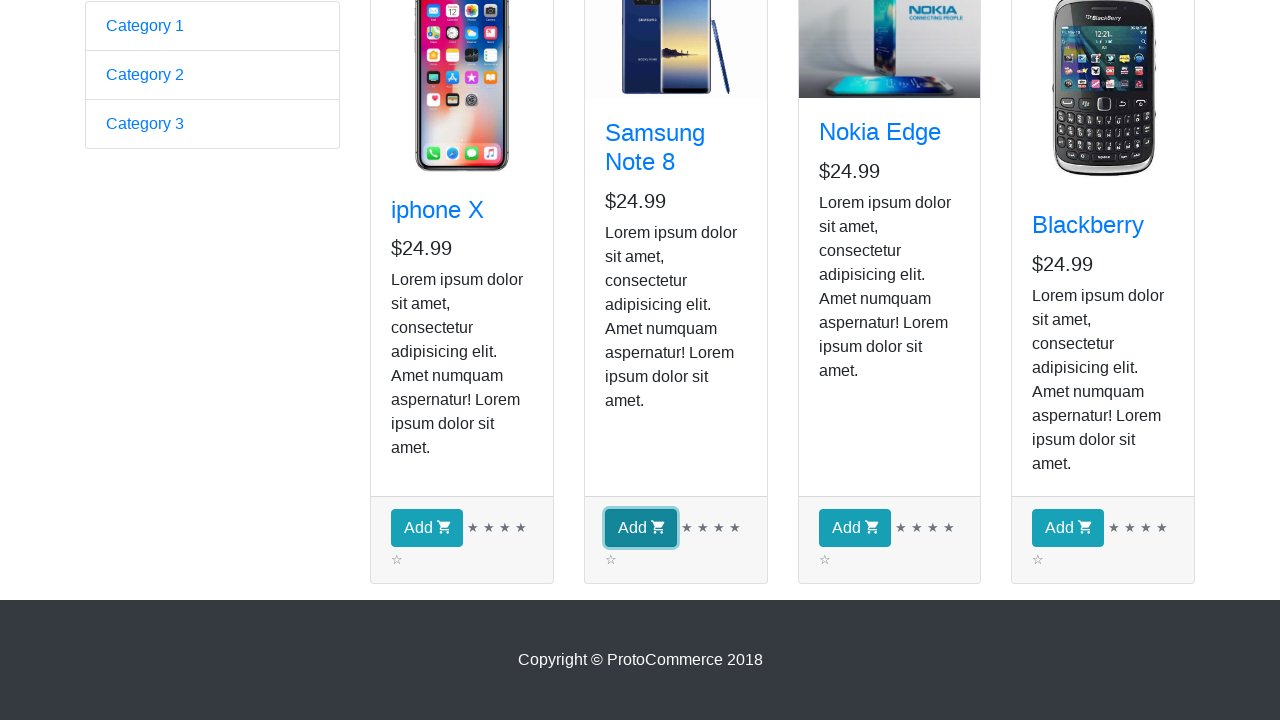

Clicked an Add to Cart button at (1068, 528) on button.btn.btn-info >> nth=3
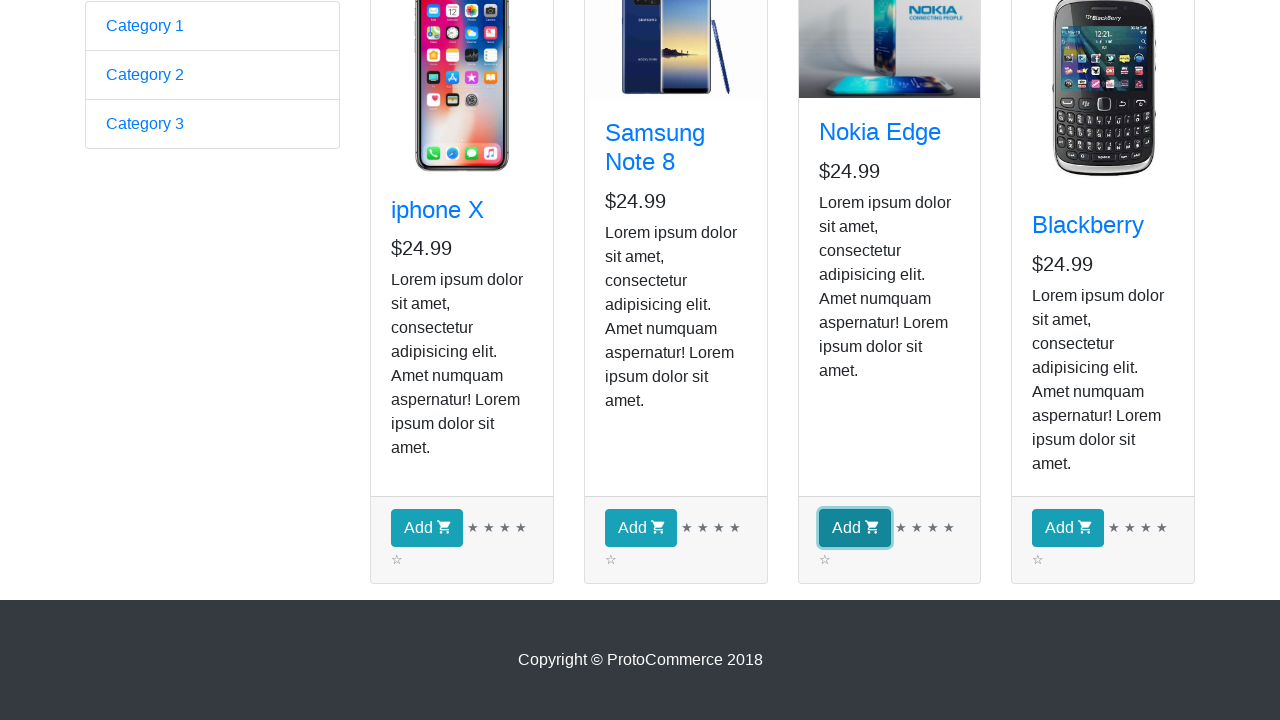

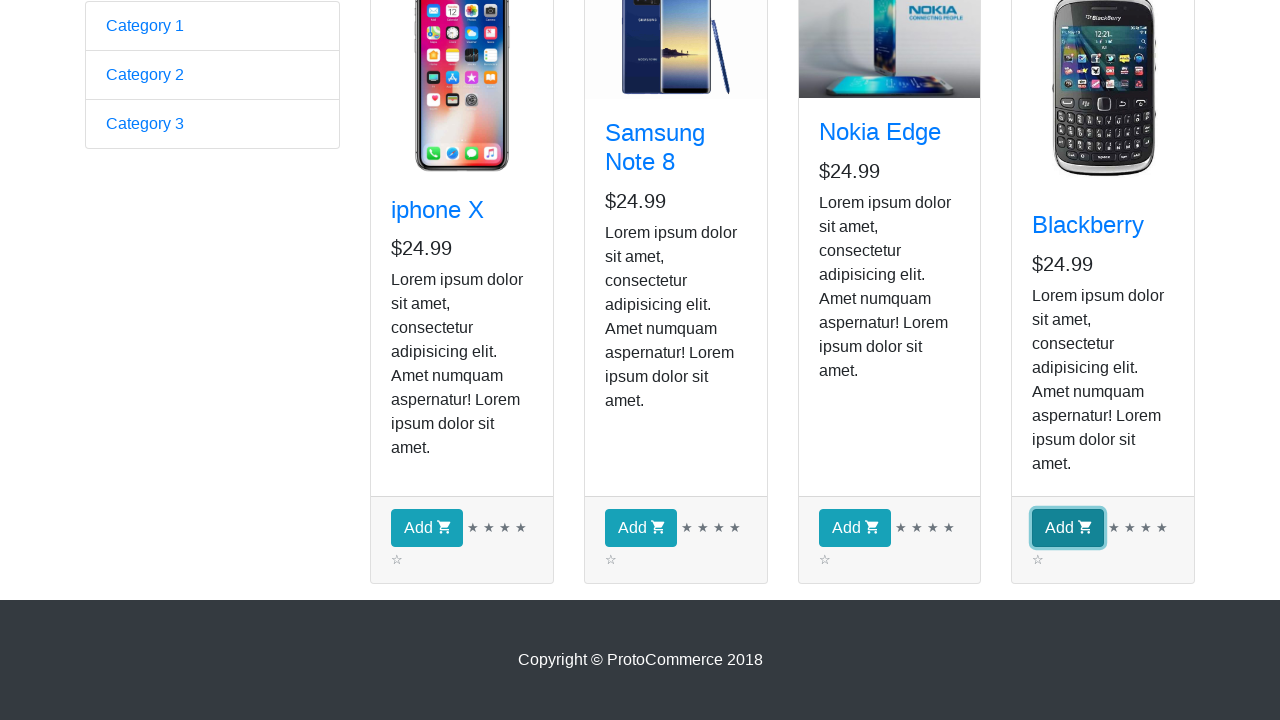